Tests that todo data persists after page reload

Starting URL: https://demo.playwright.dev/todomvc

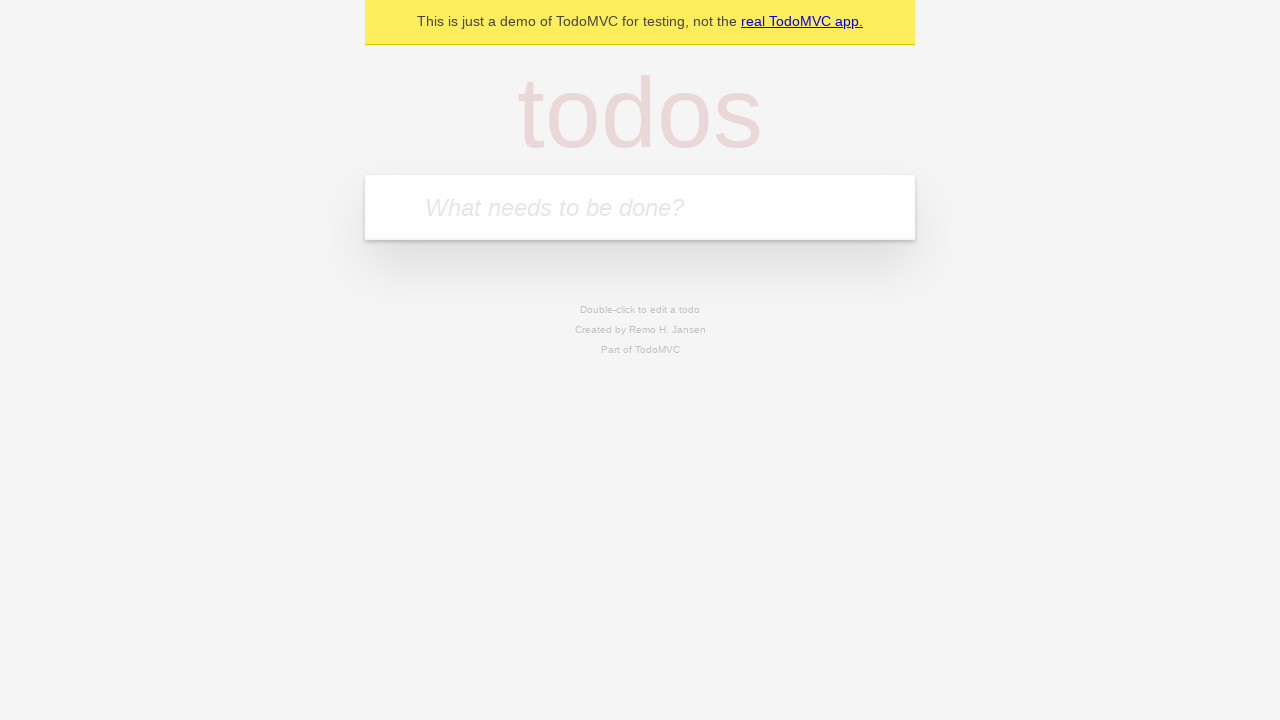

Filled todo input with 'buy some cheese' on internal:attr=[placeholder="What needs to be done?"i]
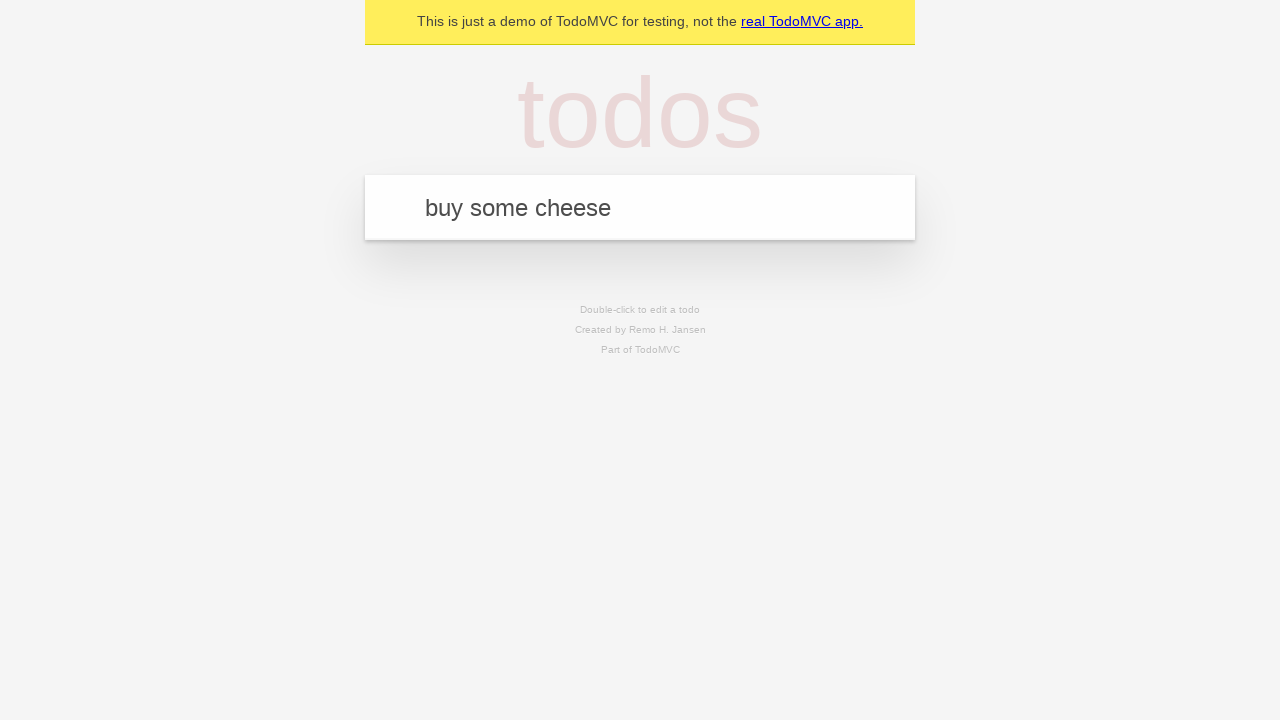

Pressed Enter to create todo 'buy some cheese' on internal:attr=[placeholder="What needs to be done?"i]
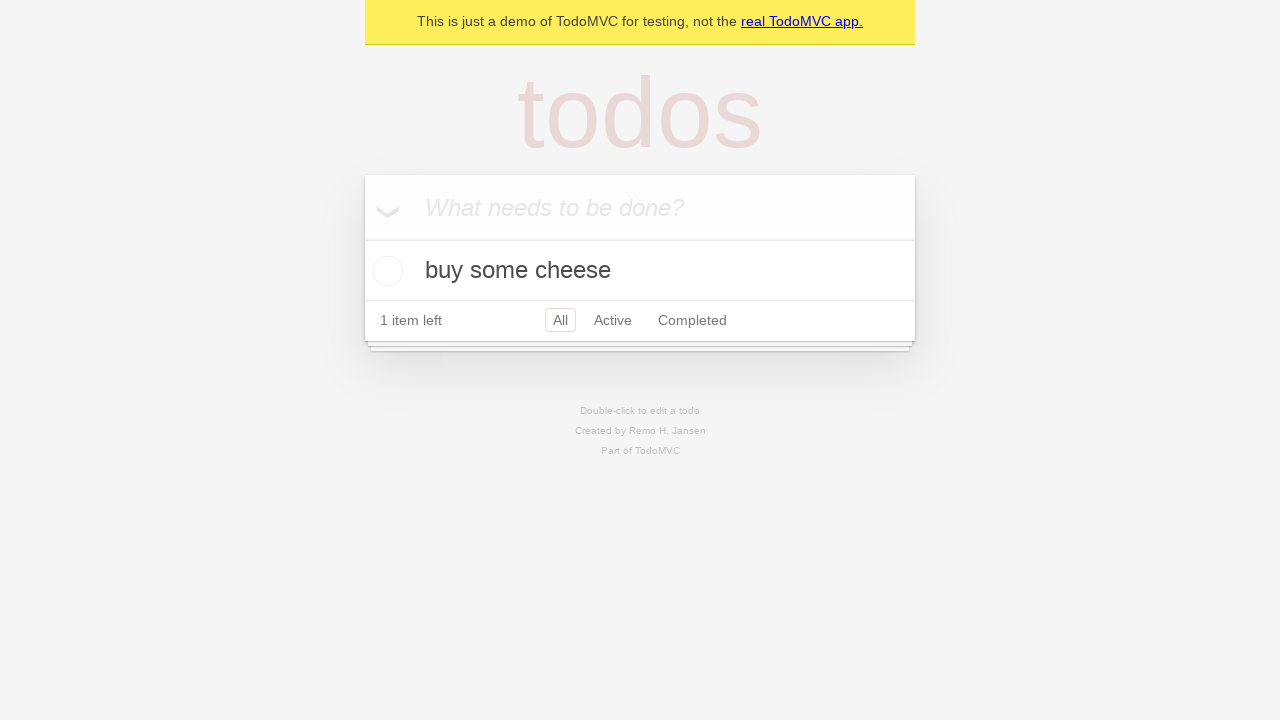

Filled todo input with 'feed the cat' on internal:attr=[placeholder="What needs to be done?"i]
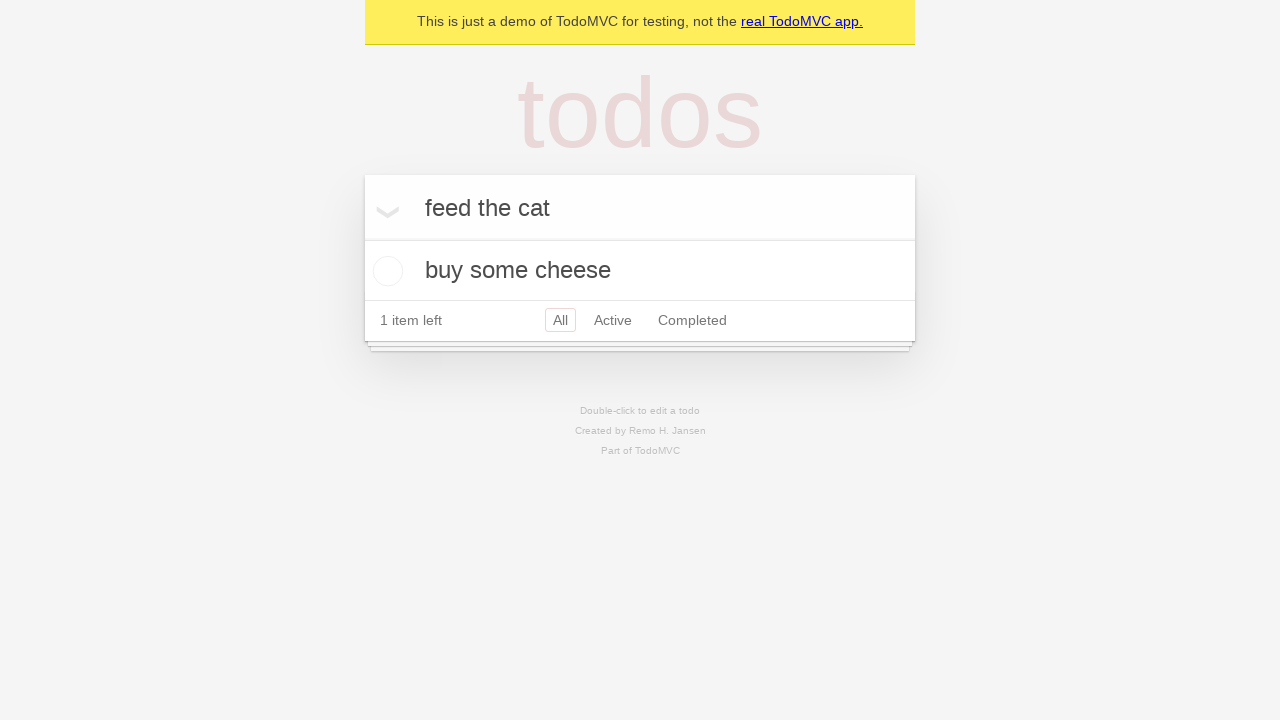

Pressed Enter to create todo 'feed the cat' on internal:attr=[placeholder="What needs to be done?"i]
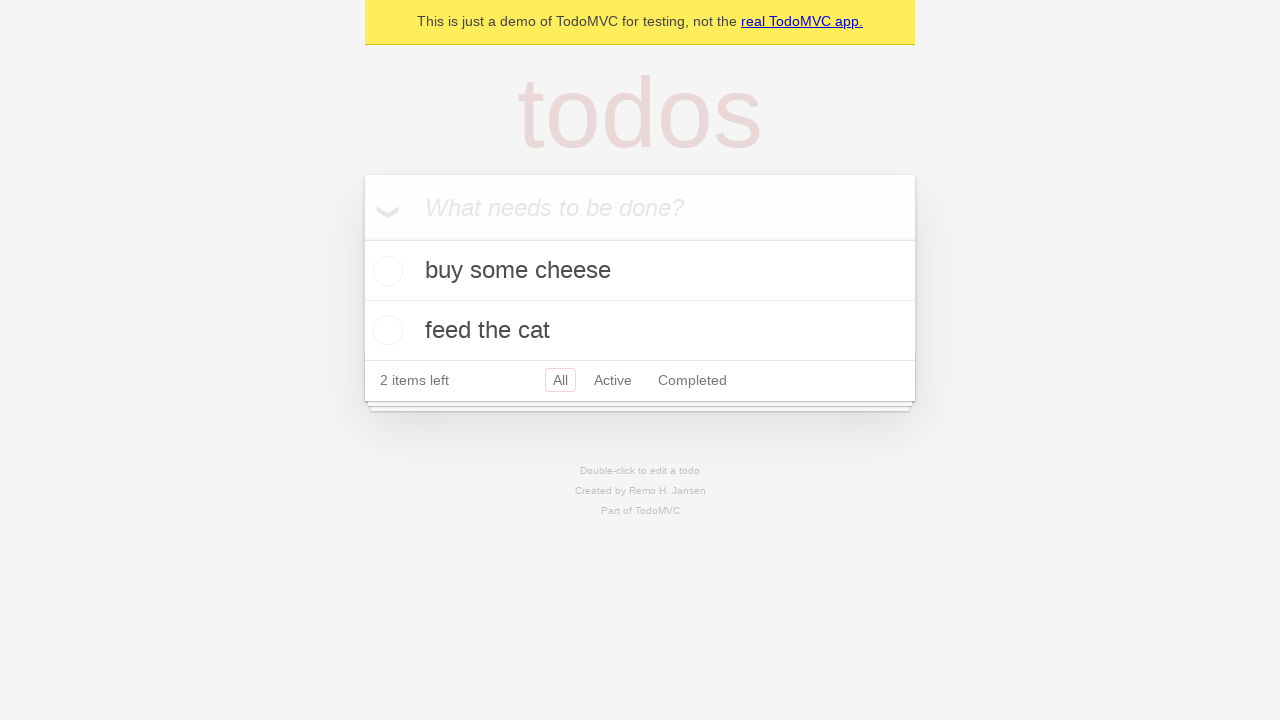

Located all todo items
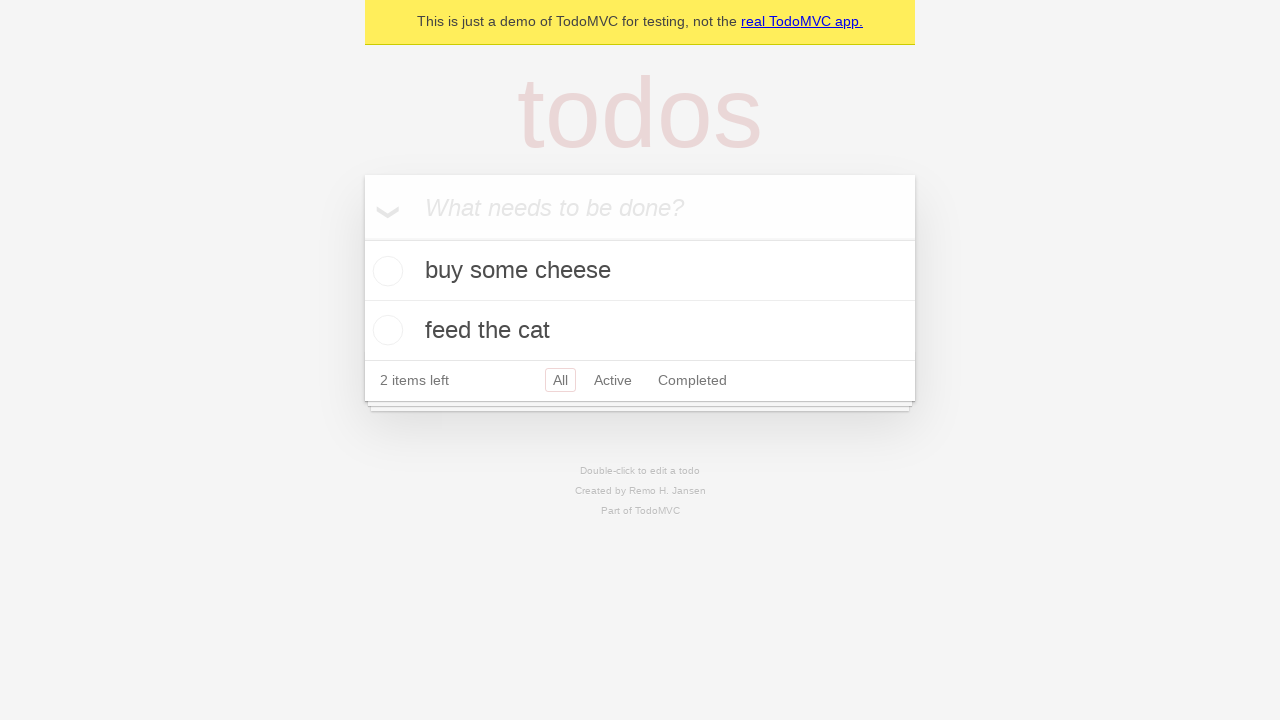

Located checkbox for first todo
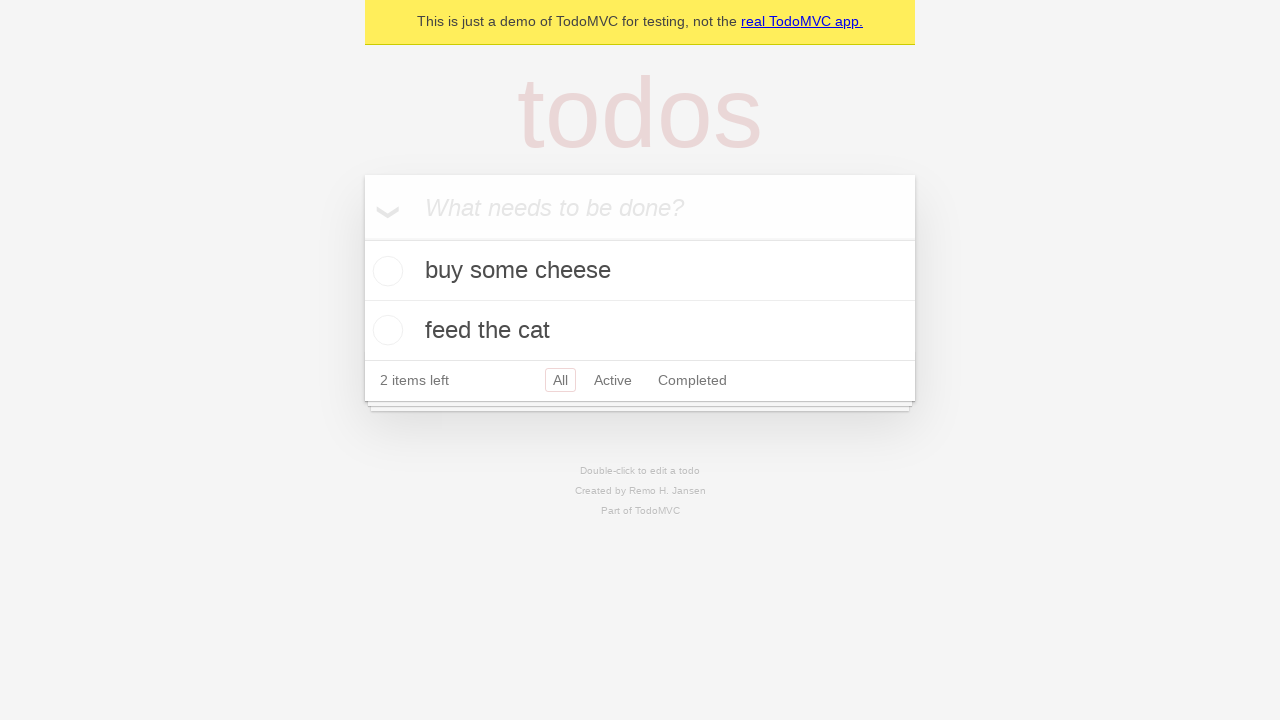

Checked the first todo 'buy some cheese' at (385, 271) on internal:testid=[data-testid="todo-item"s] >> nth=0 >> internal:role=checkbox
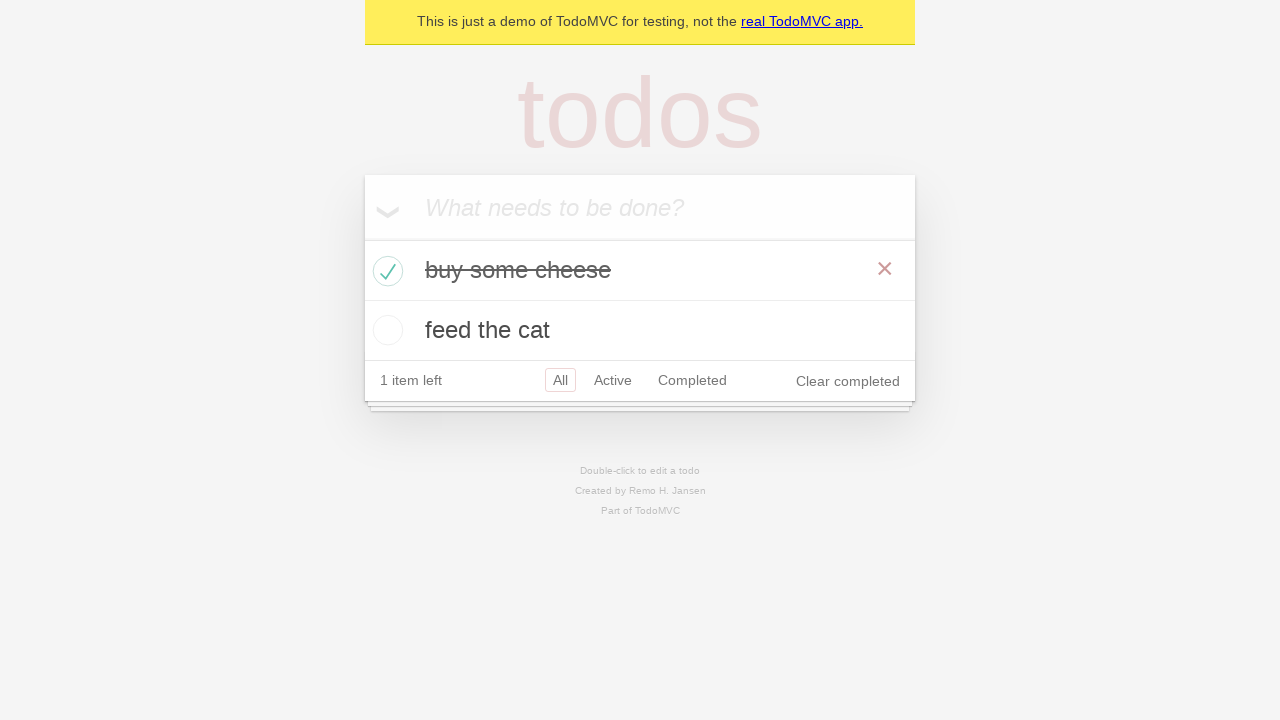

Reloaded the page to test data persistence
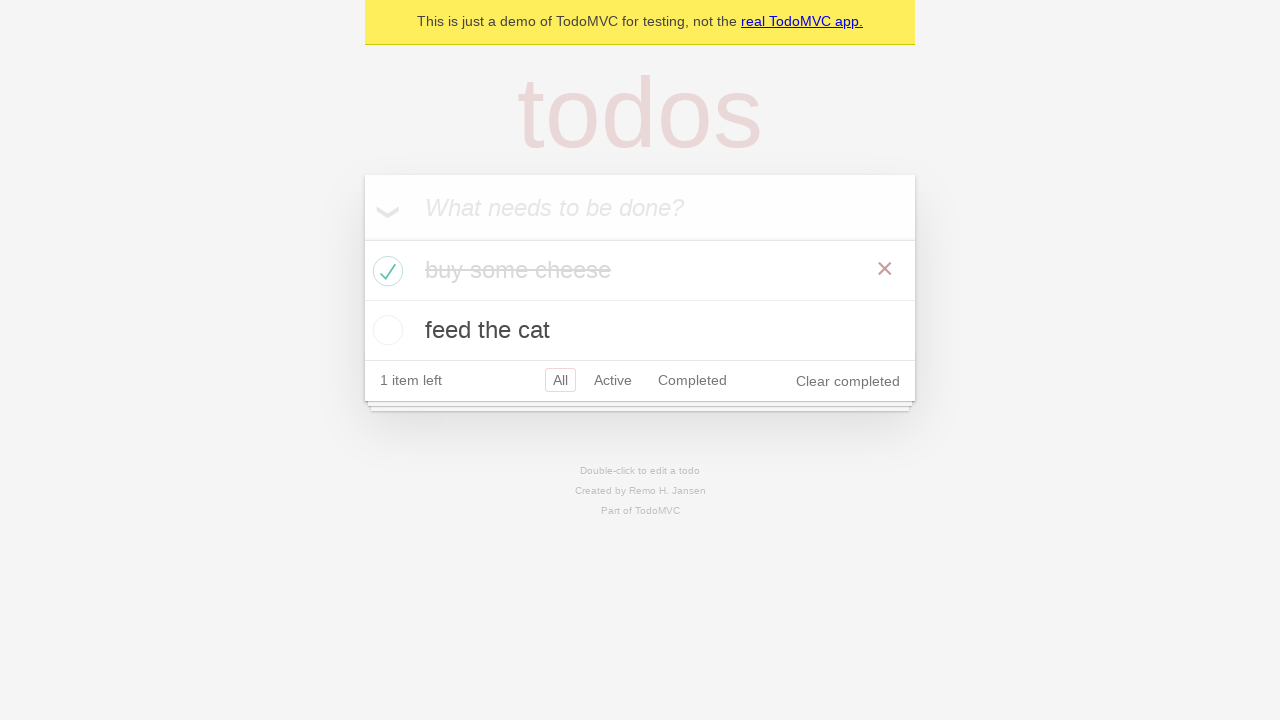

Waited for todos to load after page reload
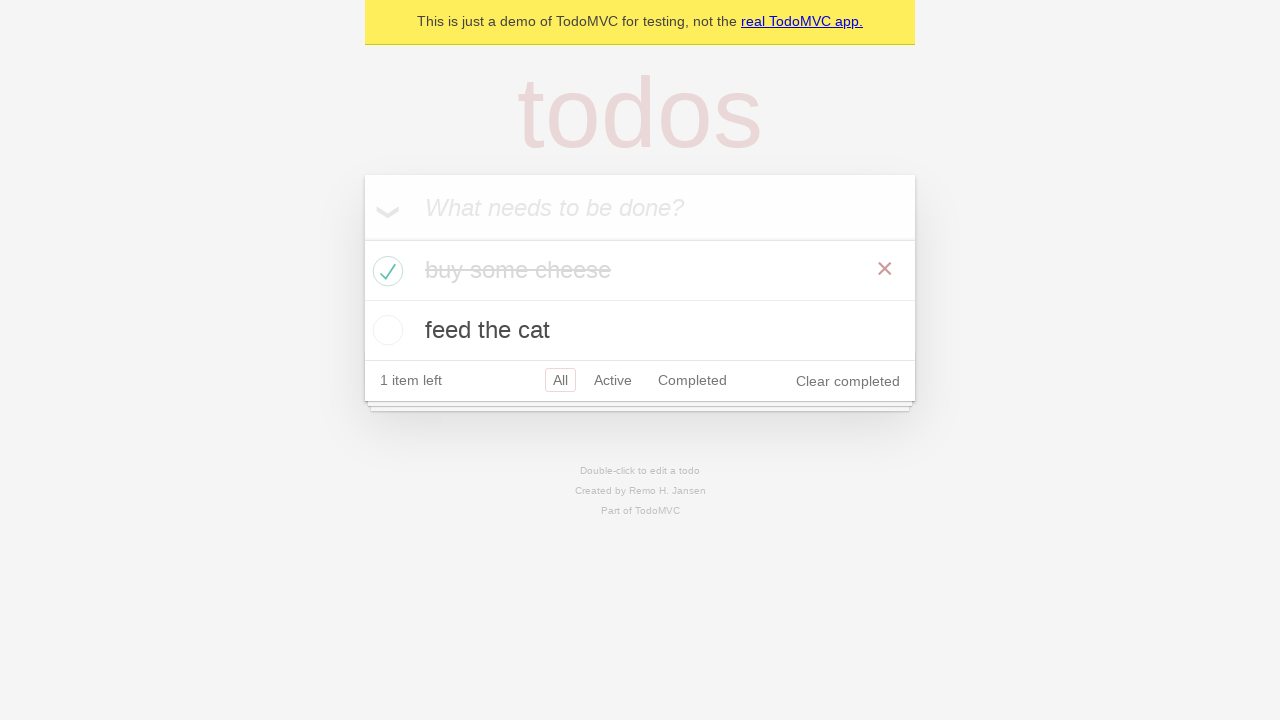

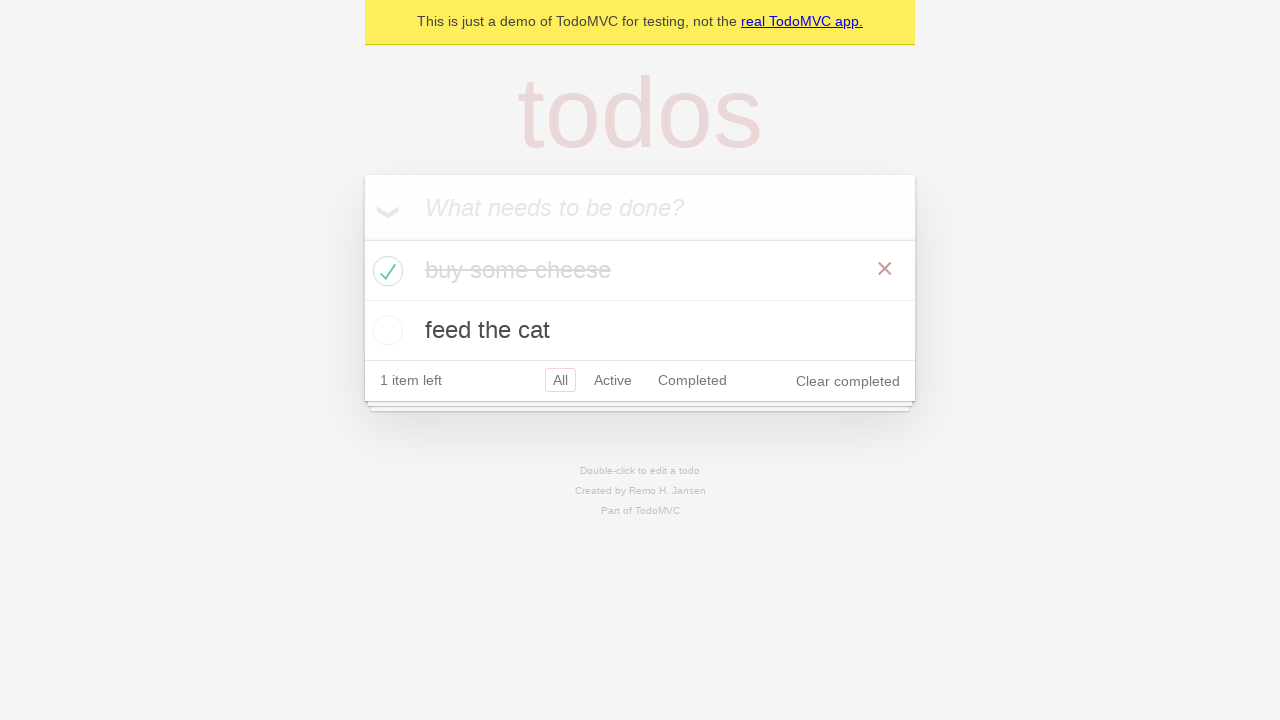